Tests key press functionality by pressing ENTER key and verifying the displayed result

Starting URL: http://the-internet.herokuapp.com/

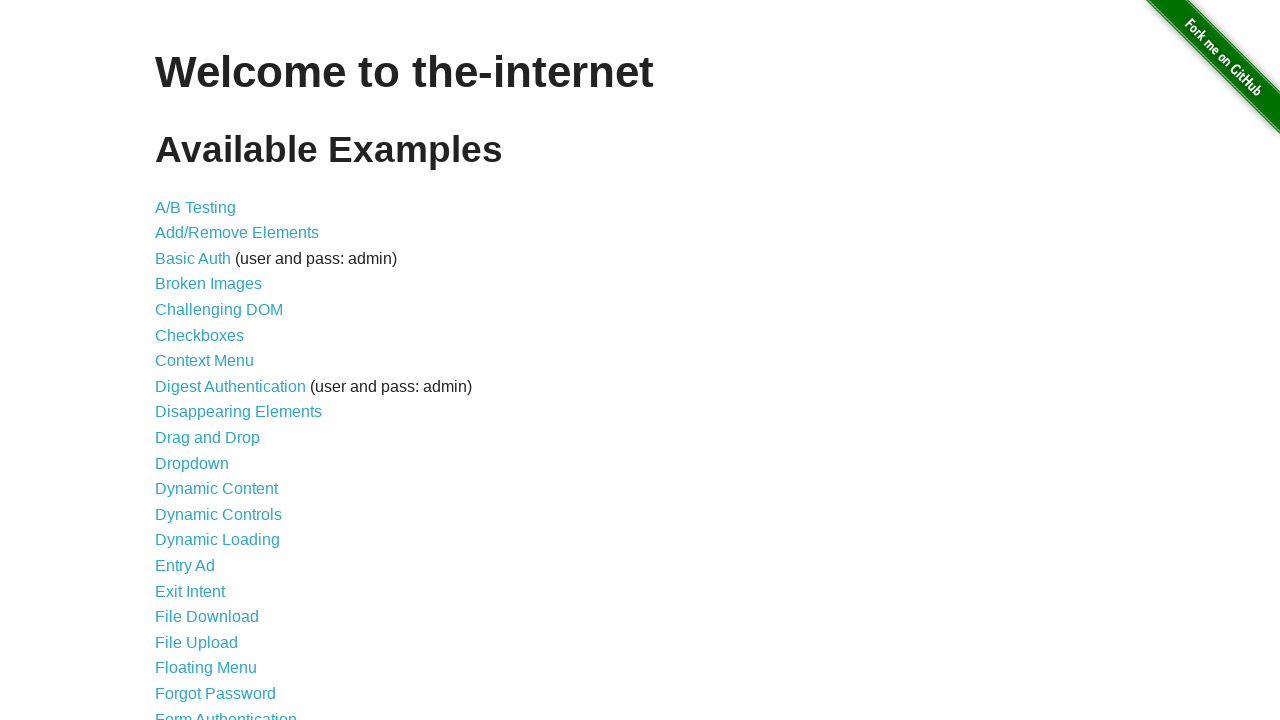

Clicked on Key Presses link at (200, 360) on text='Key Presses'
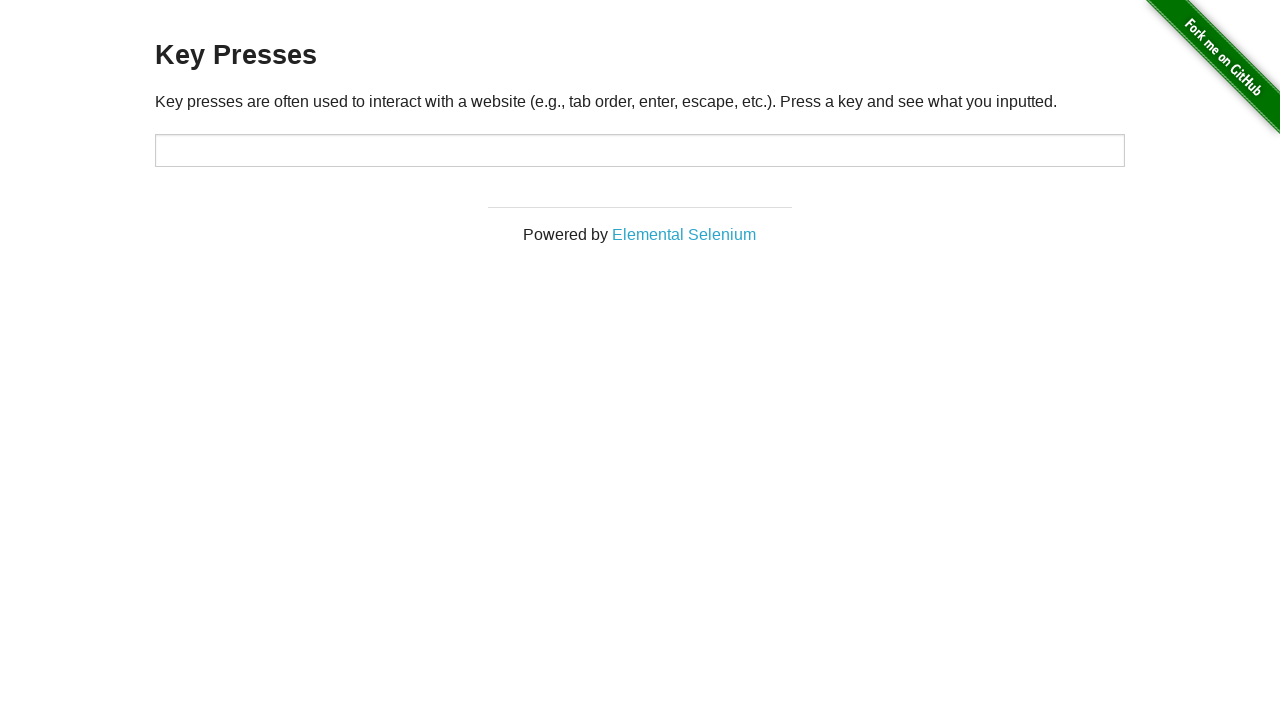

Pressed ENTER key
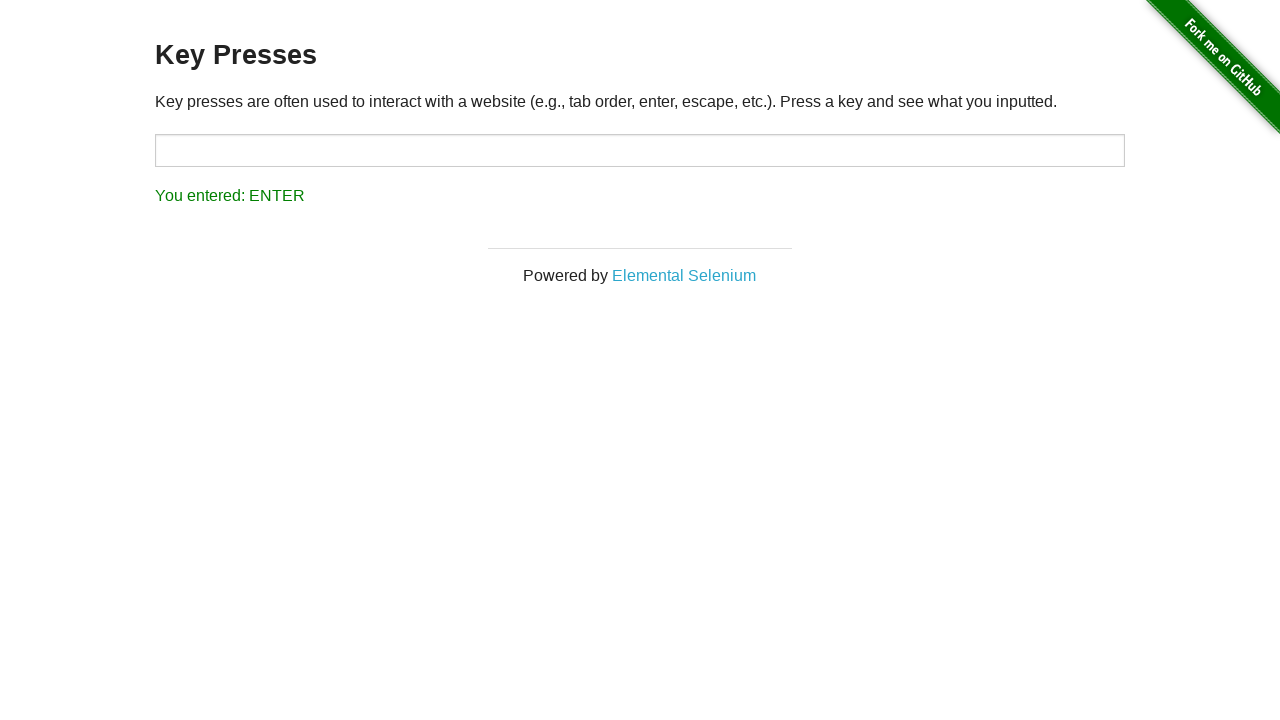

Retrieved result text from page
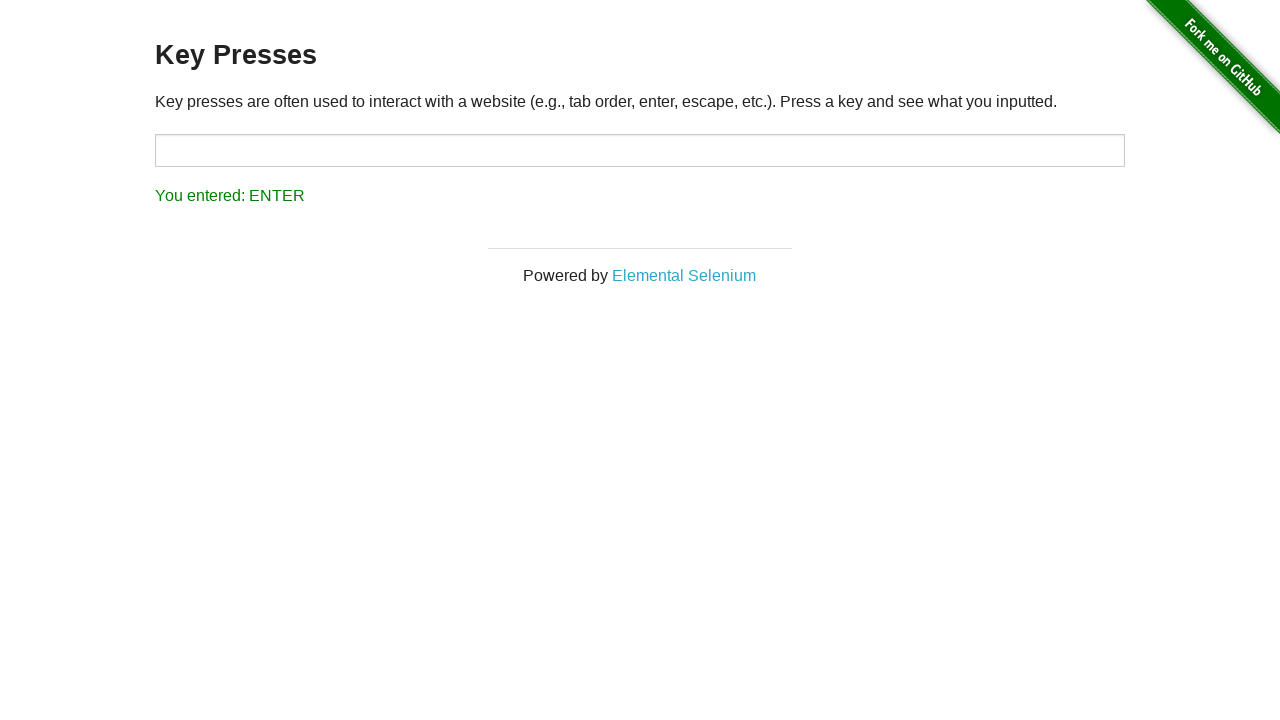

Verified result text matches expected value 'You entered: ENTER'
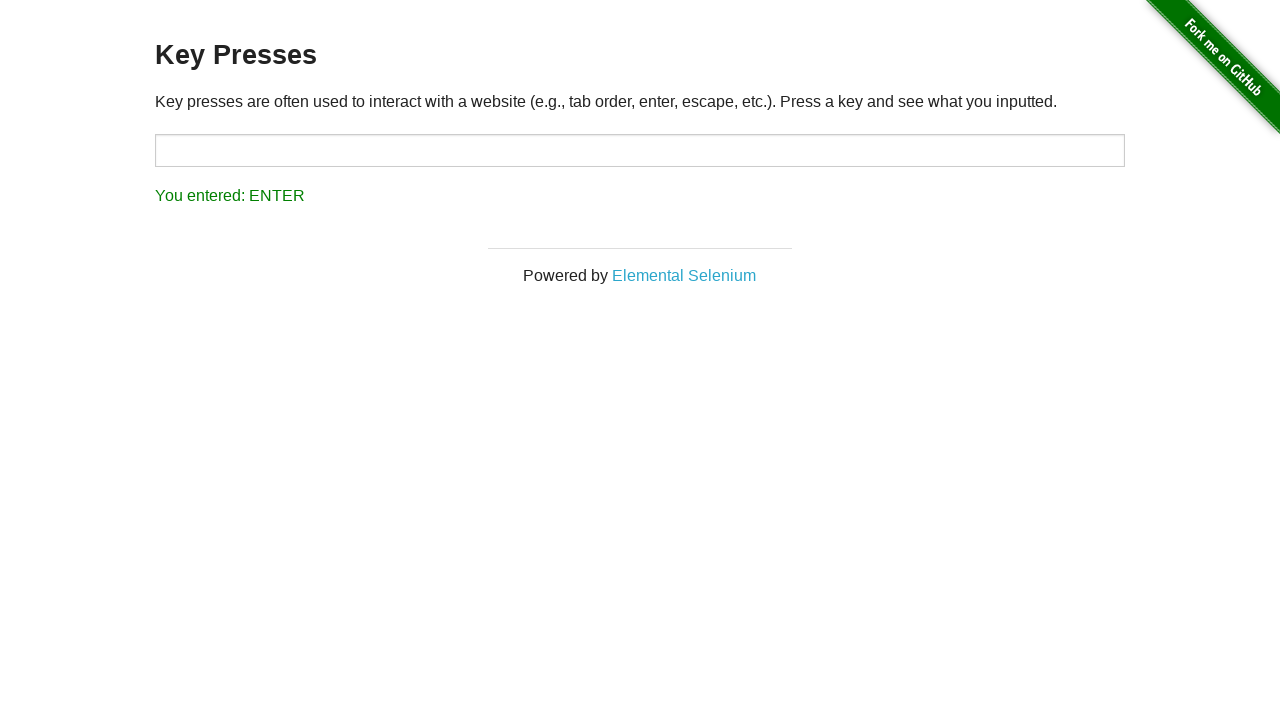

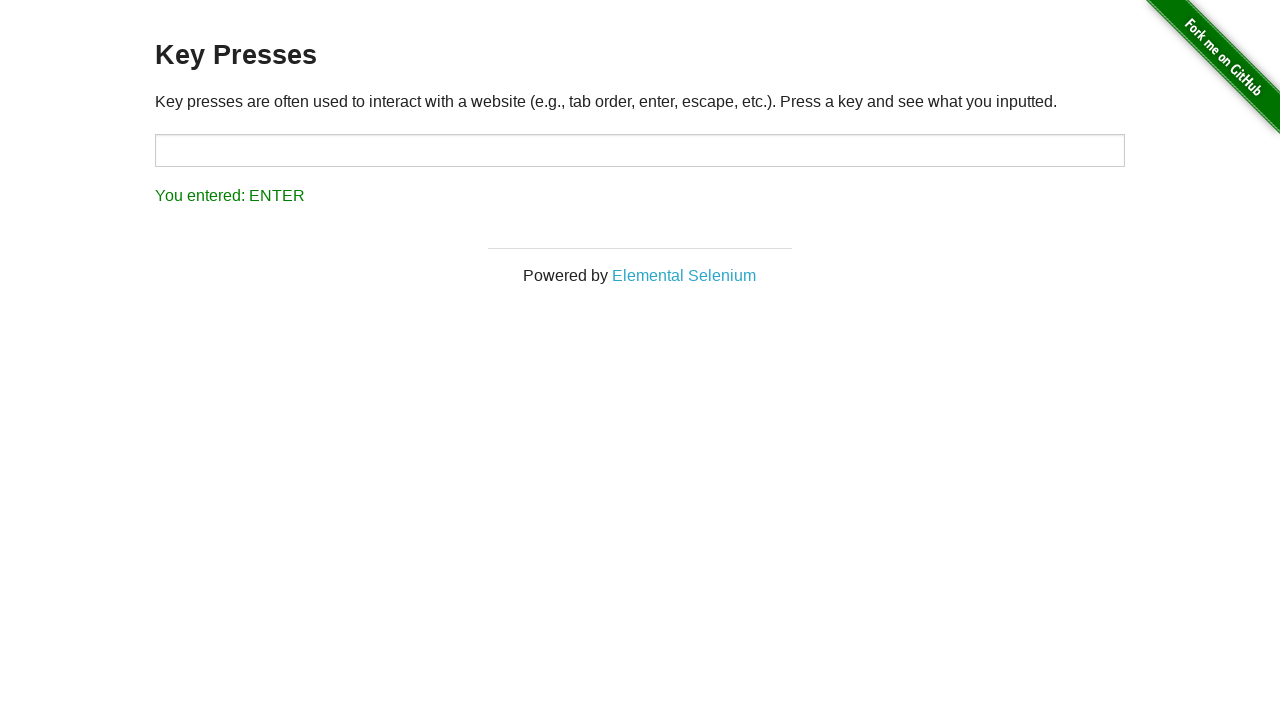